Tests pressing the ENTER key on the Key Presses page and verifies the result text shows the correct key was detected

Starting URL: https://the-internet.herokuapp.com/key_presses

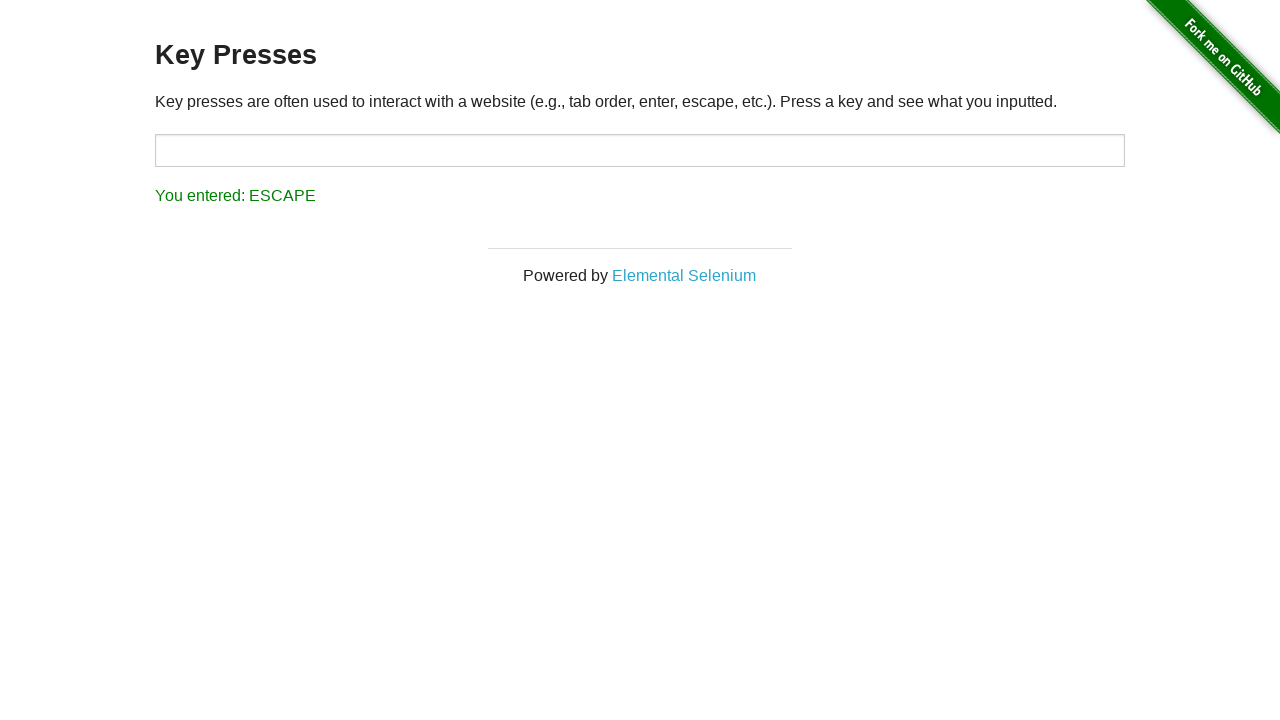

Navigated to Key Presses page
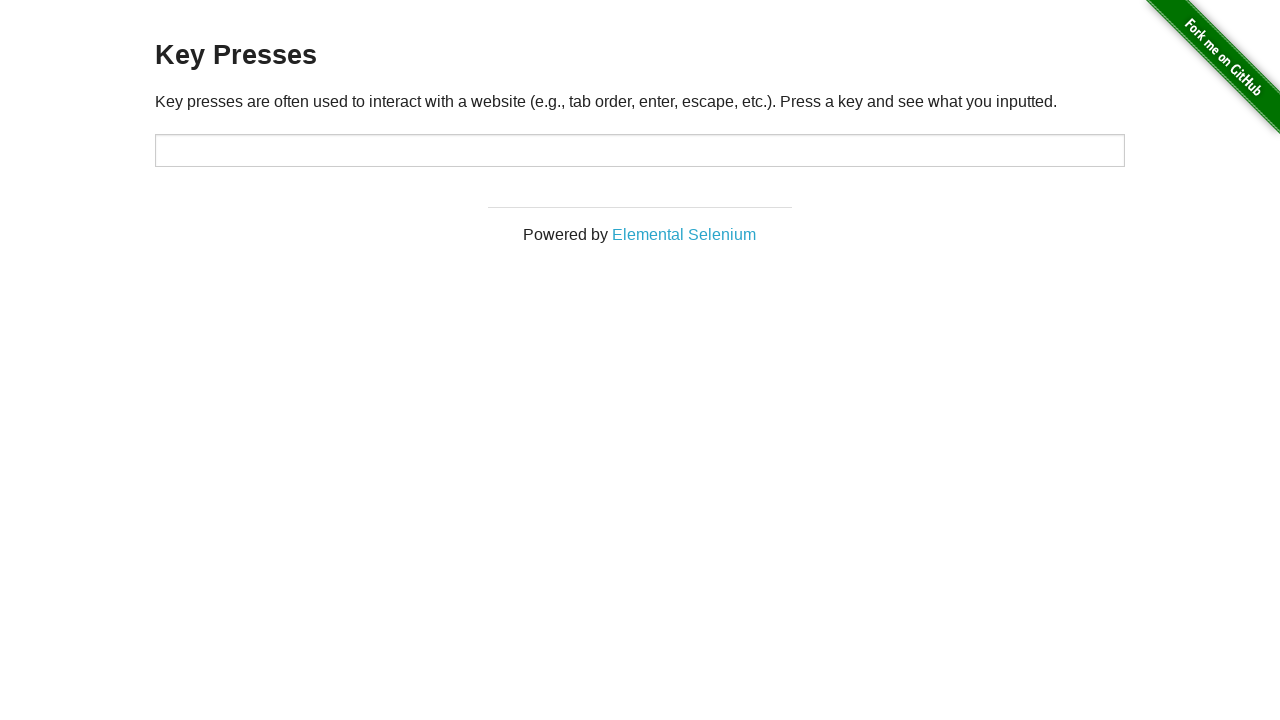

Pressed ENTER key
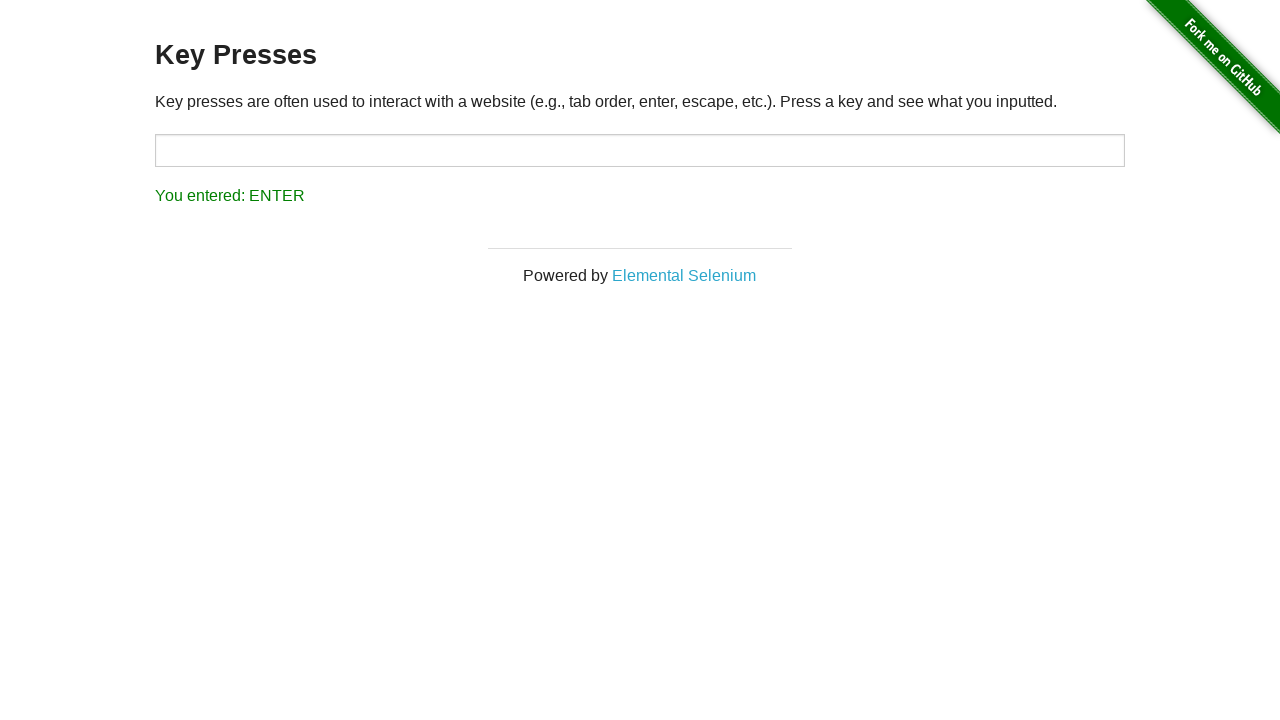

Result element loaded and ready
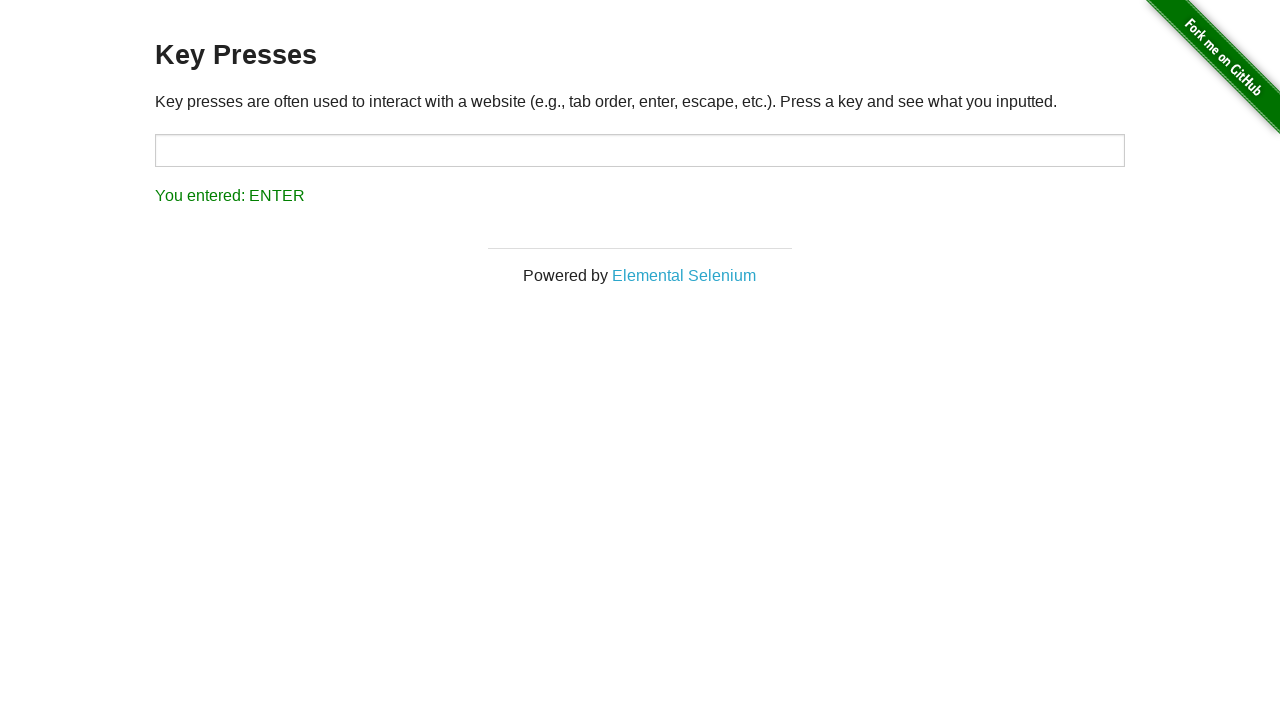

Retrieved result text: 'You entered: ENTER'
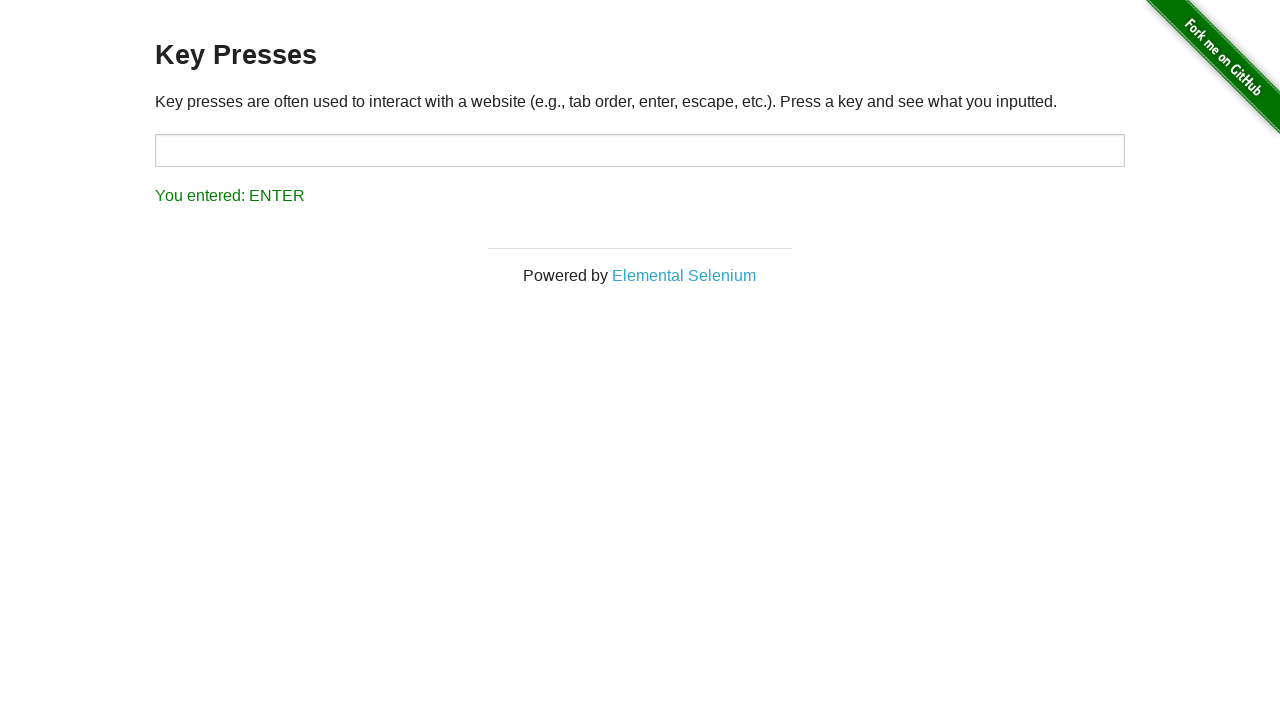

Verified result text correctly shows 'You entered: ENTER'
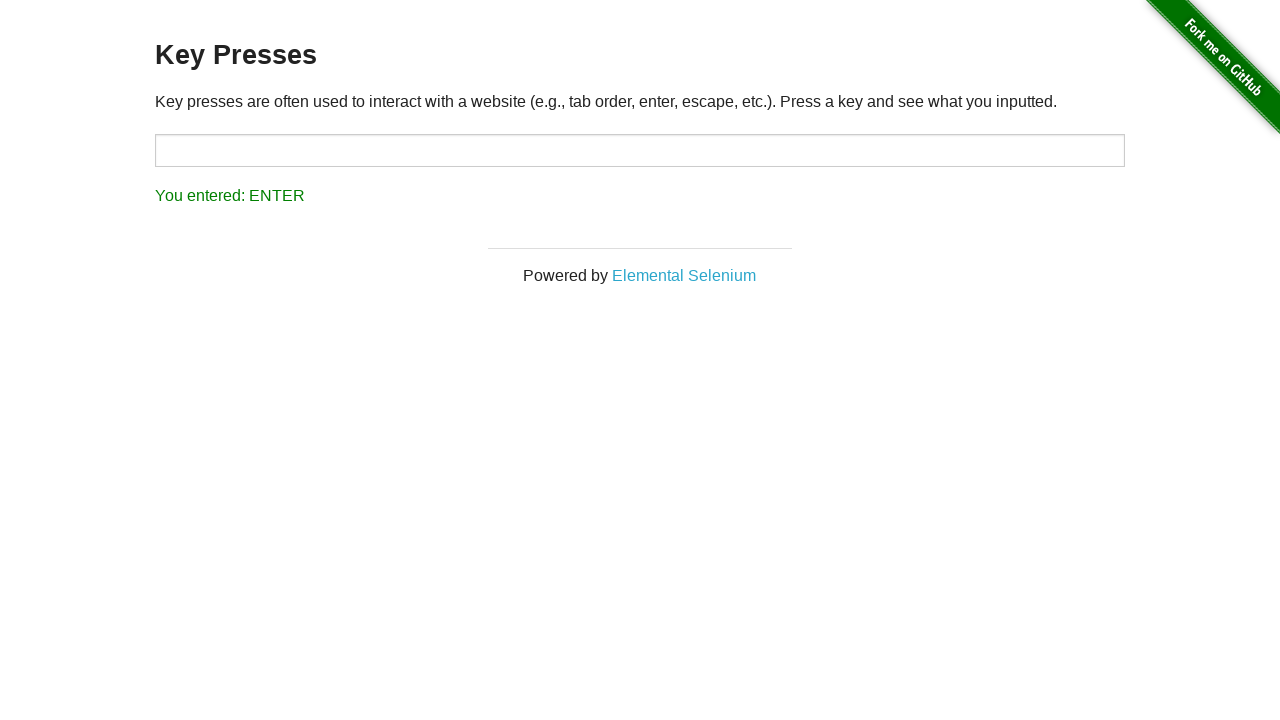

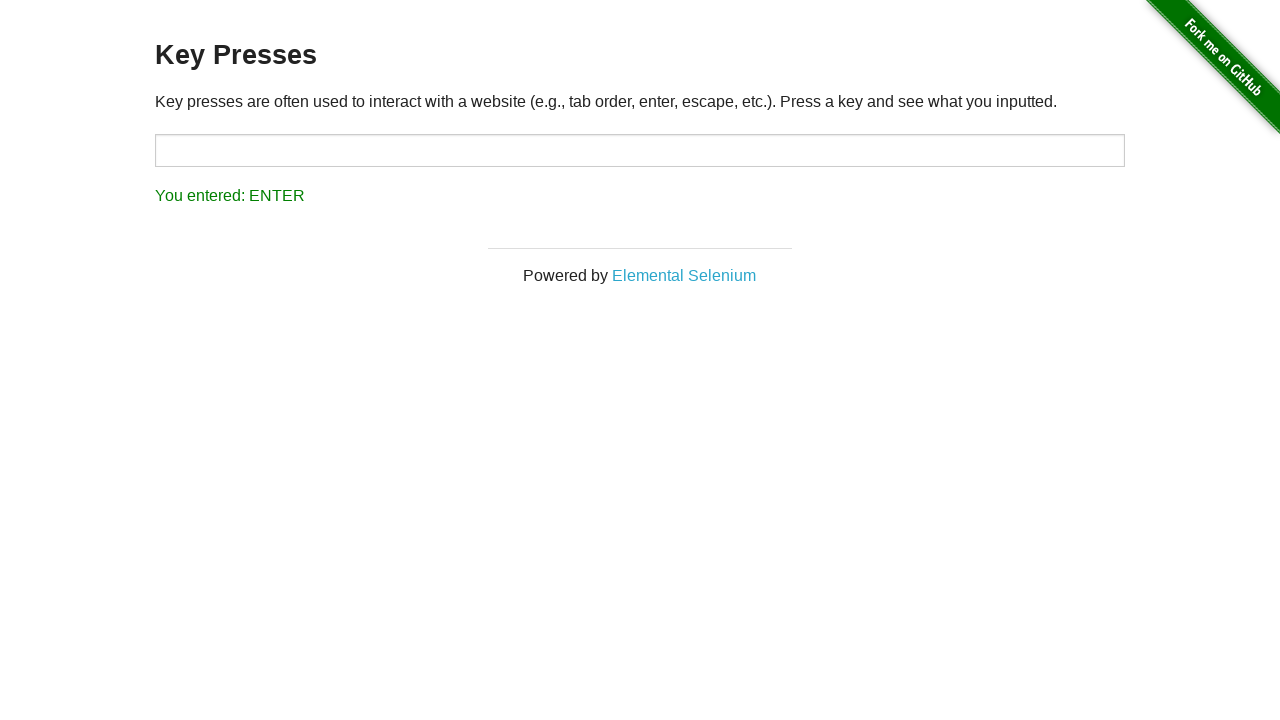